Tests form interactions on a practice website by locating elements using relative positioning - finding labels above/below input fields, clicking checkboxes, and verifying text of radio button labels.

Starting URL: https://rahulshettyacademy.com/angularpractice/

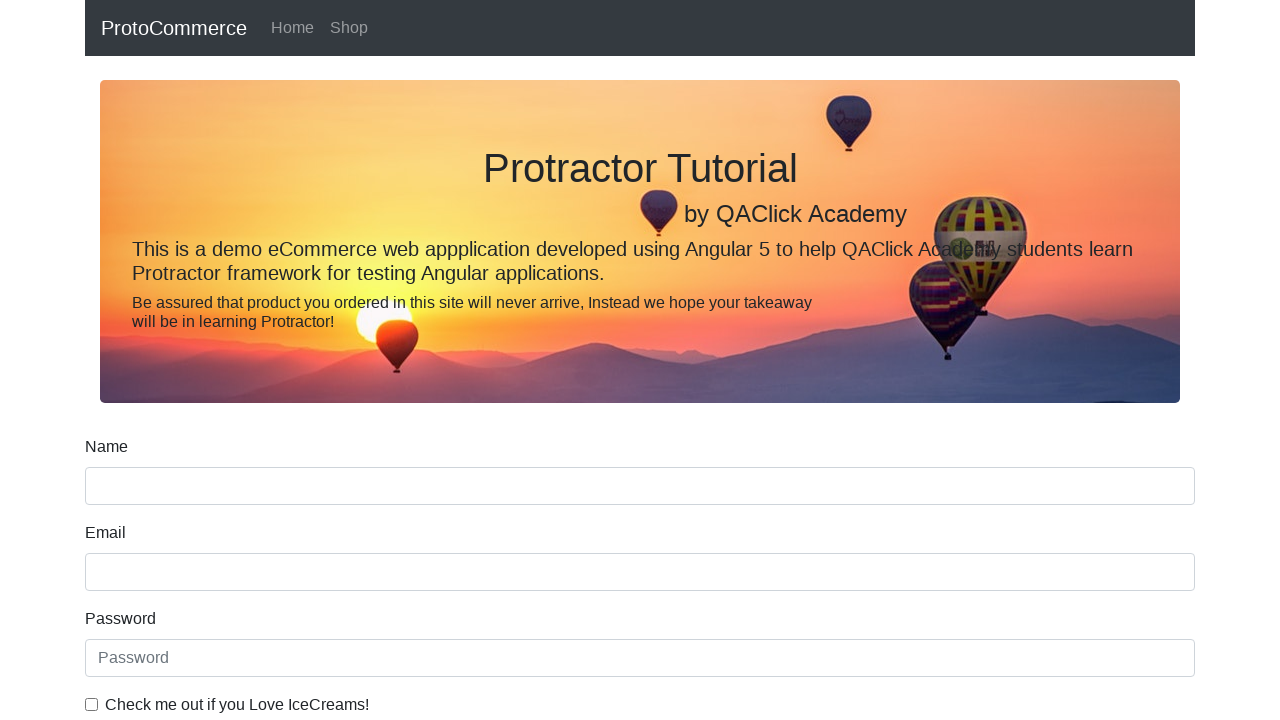

Located the name text field
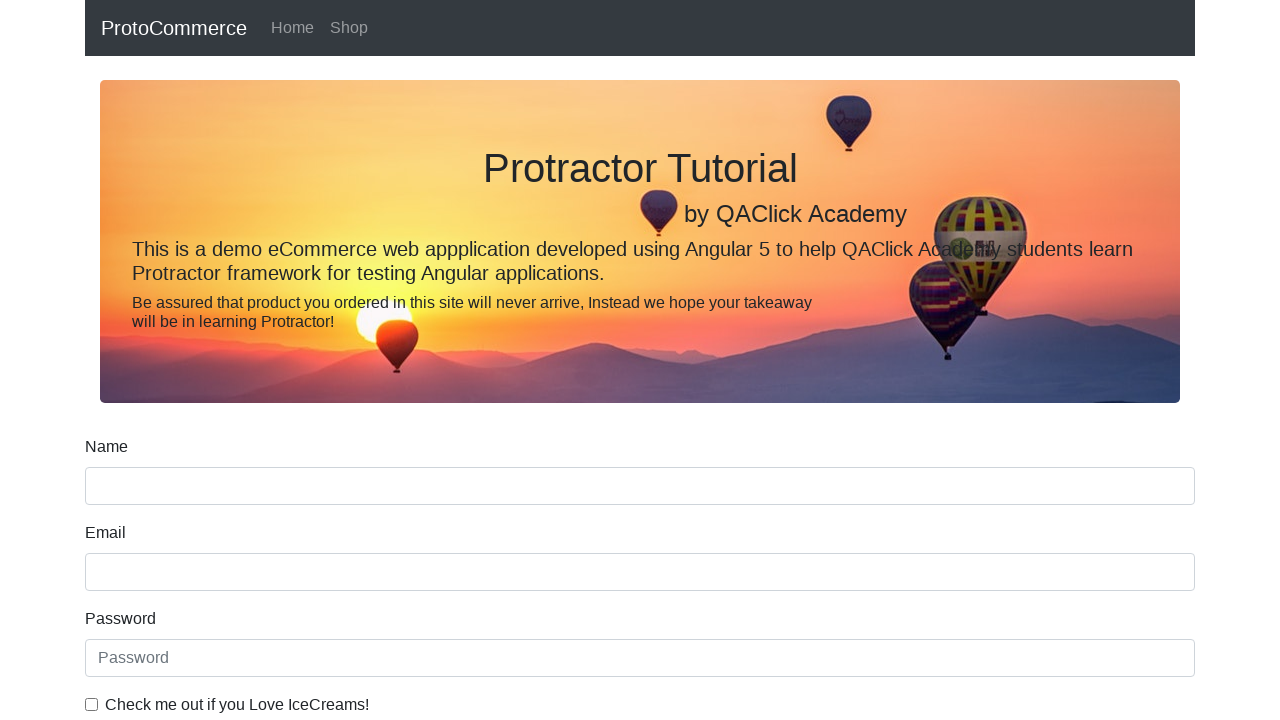

Located the name label
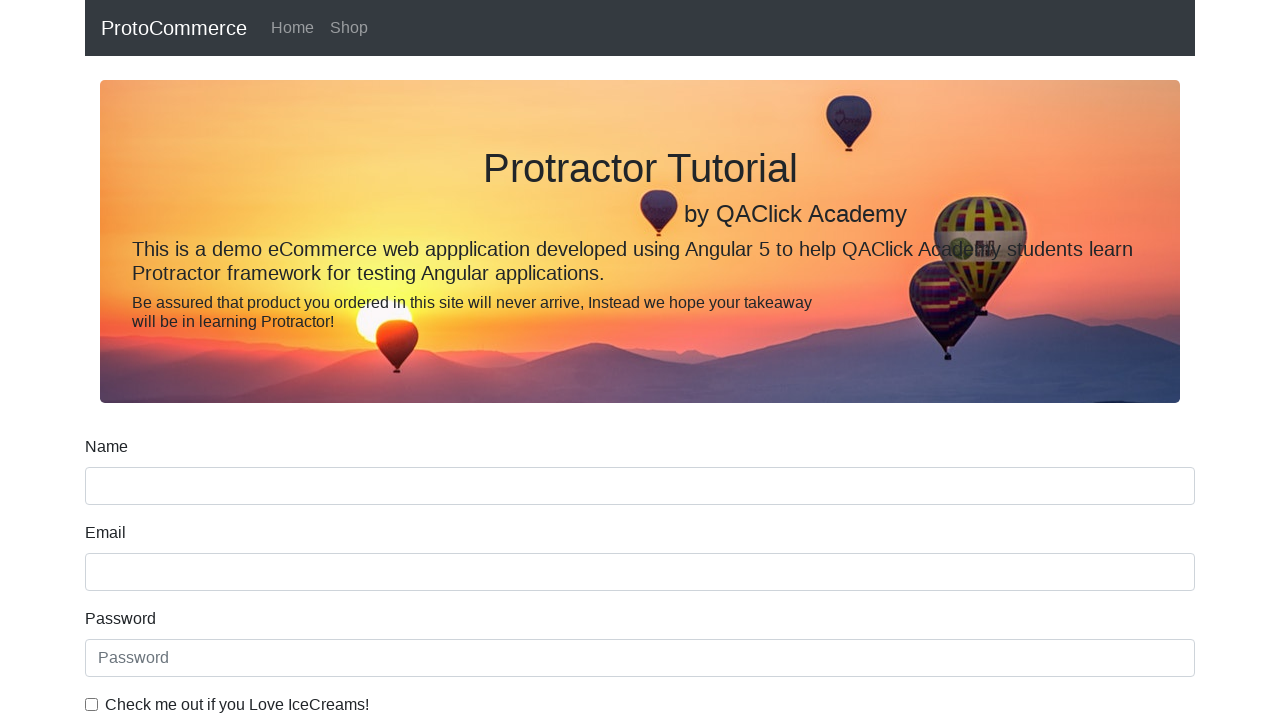

Retrieved name label text: Name
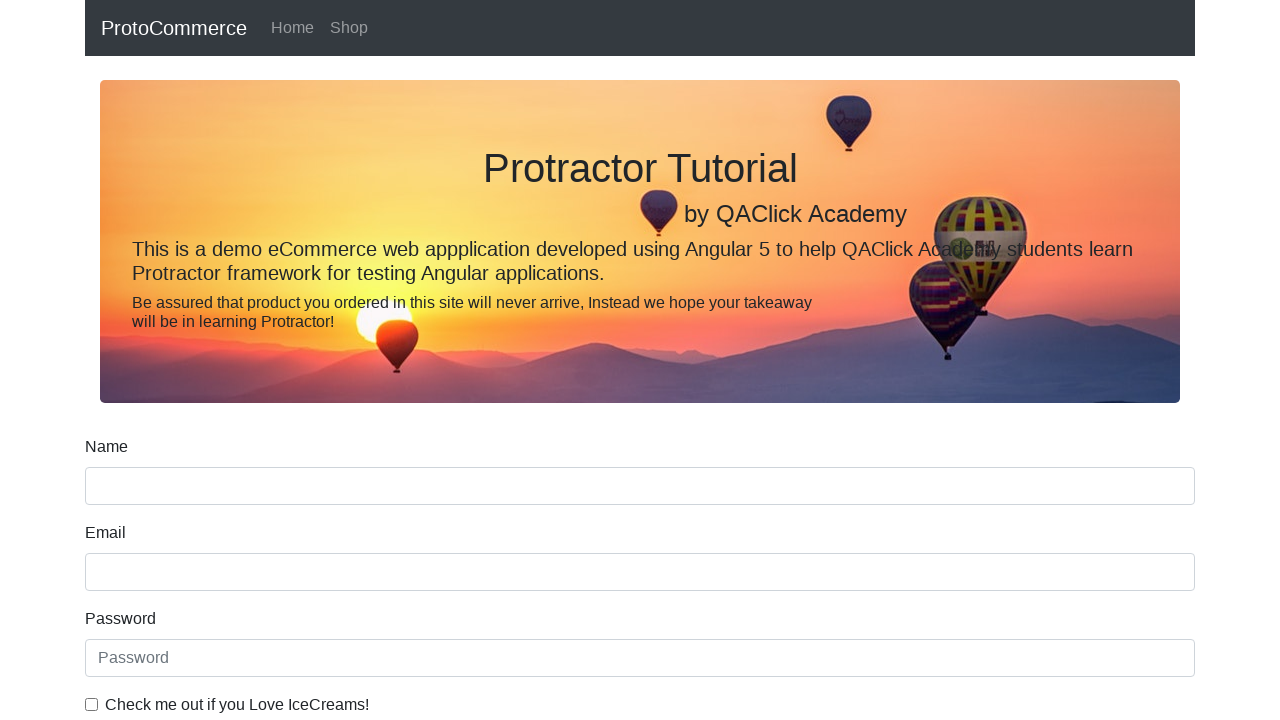

Located the Date of Birth label
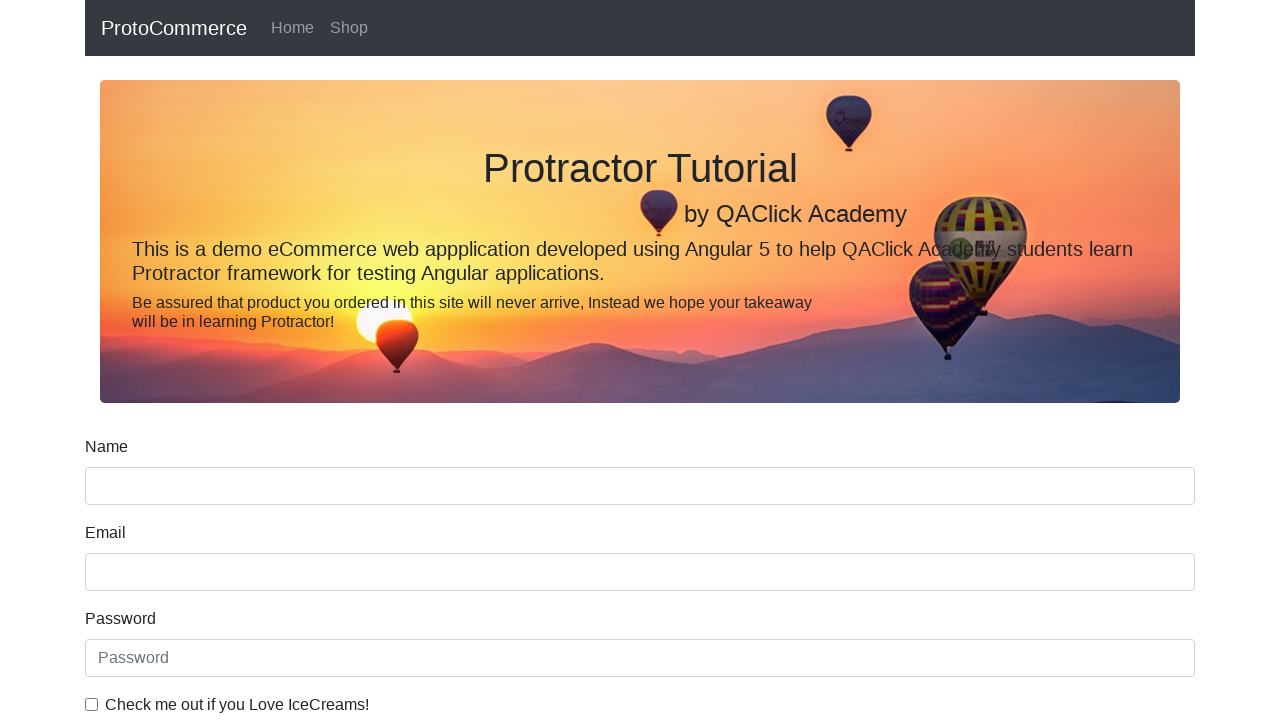

Clicked the Date of Birth input field at (640, 412) on input[name='bday']
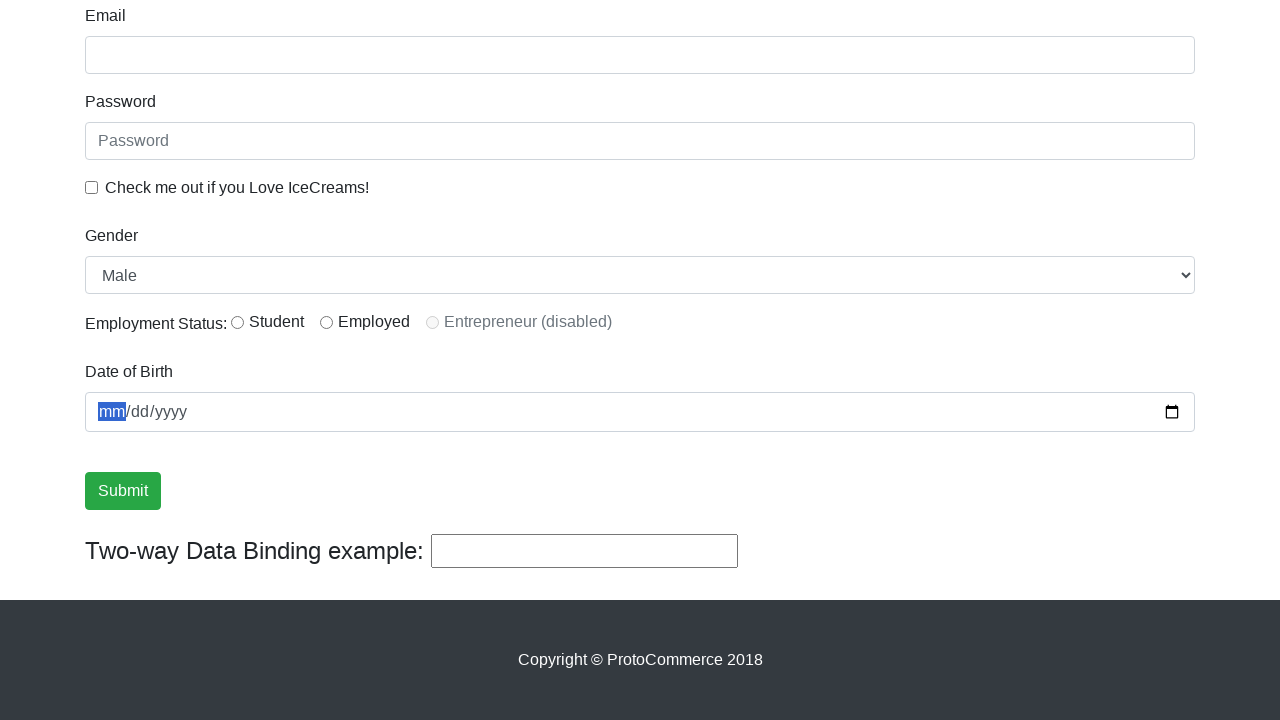

Located the ice cream checkbox
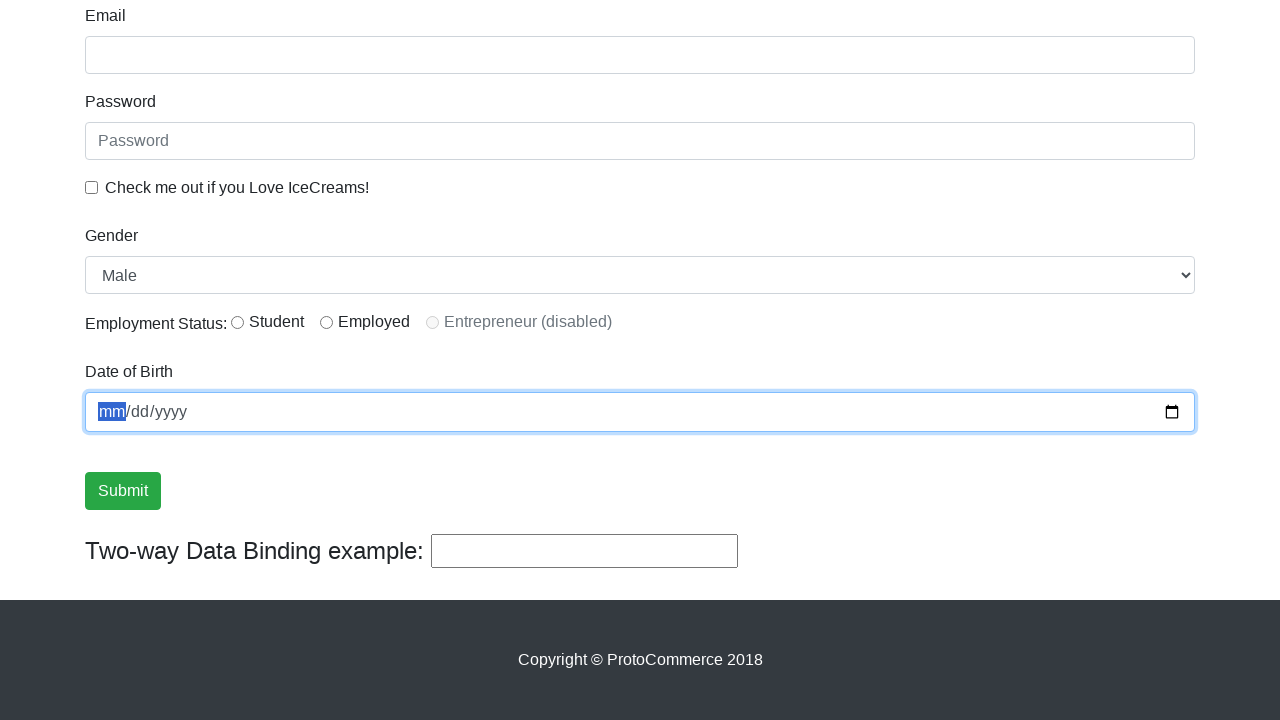

Clicked the ice cream checkbox at (92, 187) on input#exampleCheck1
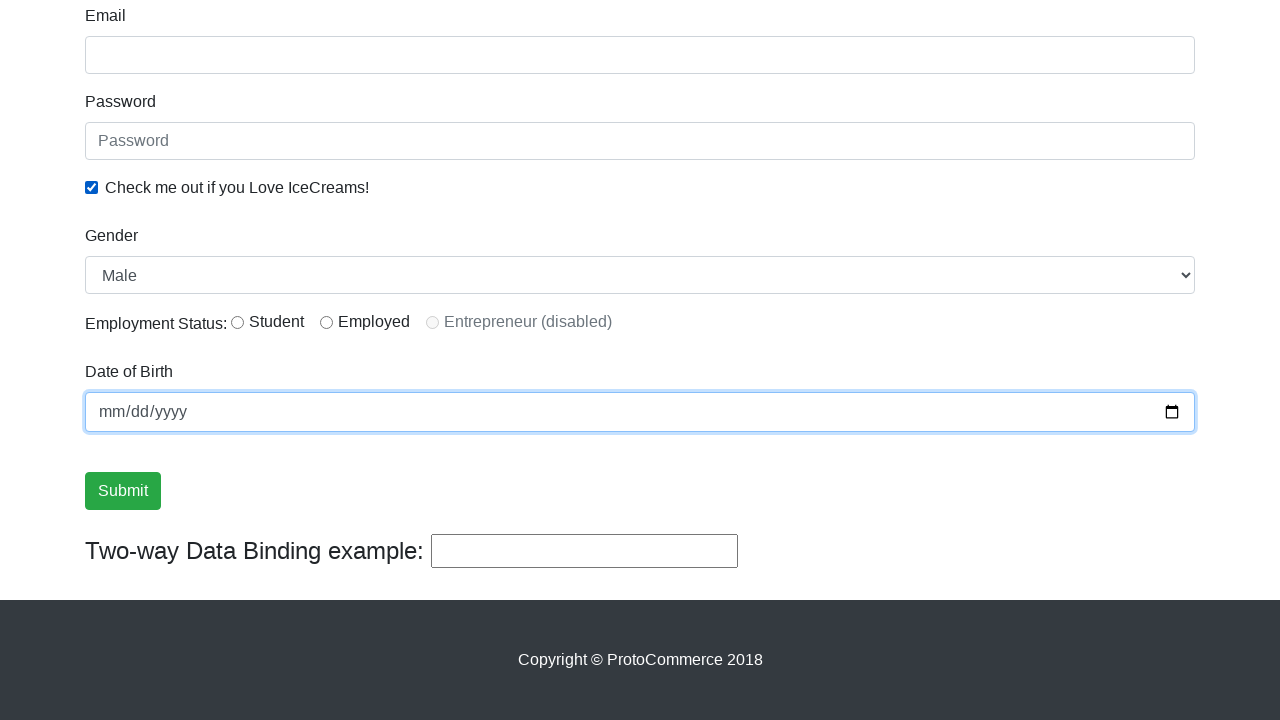

Located the first radio button
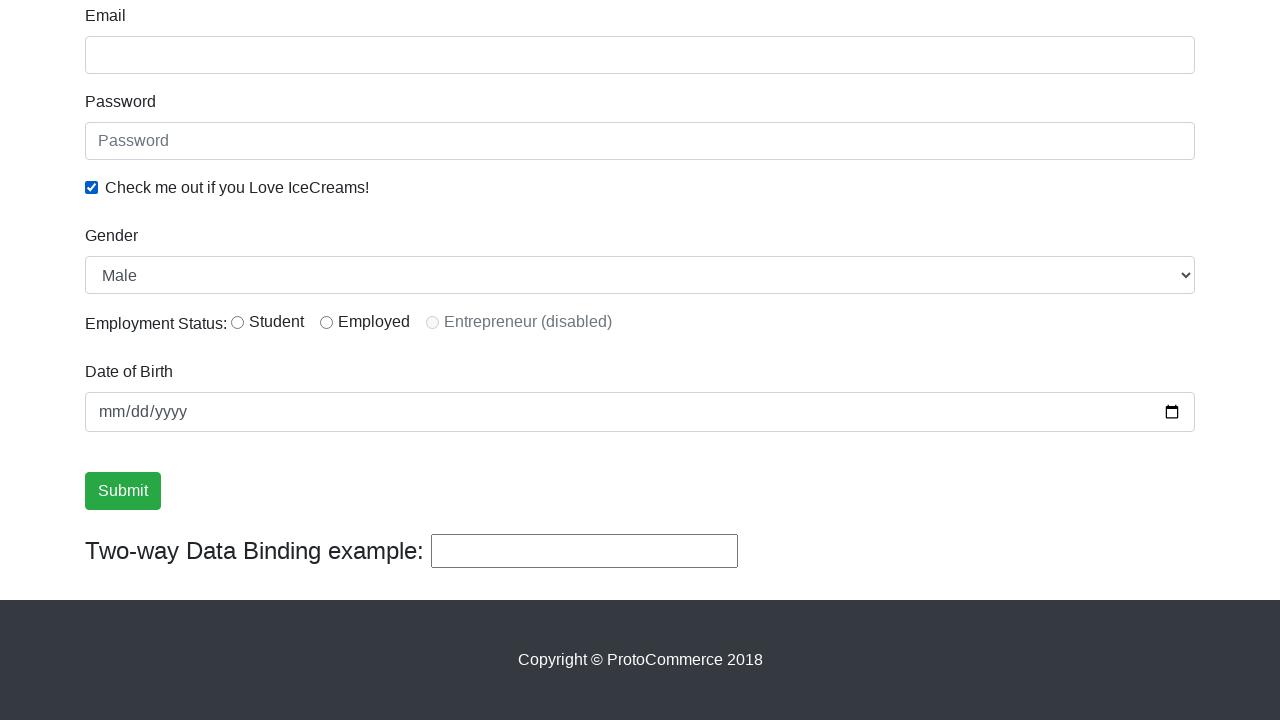

Located the radio button label
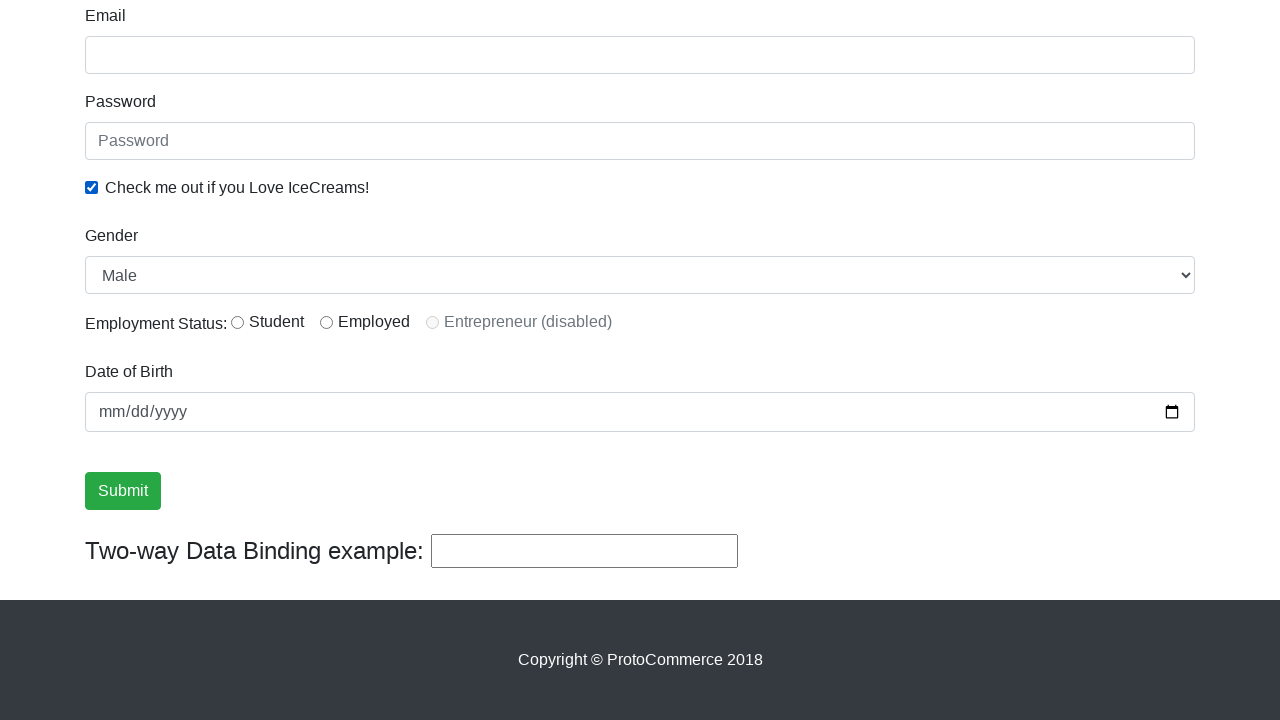

Retrieved radio button label text: Student
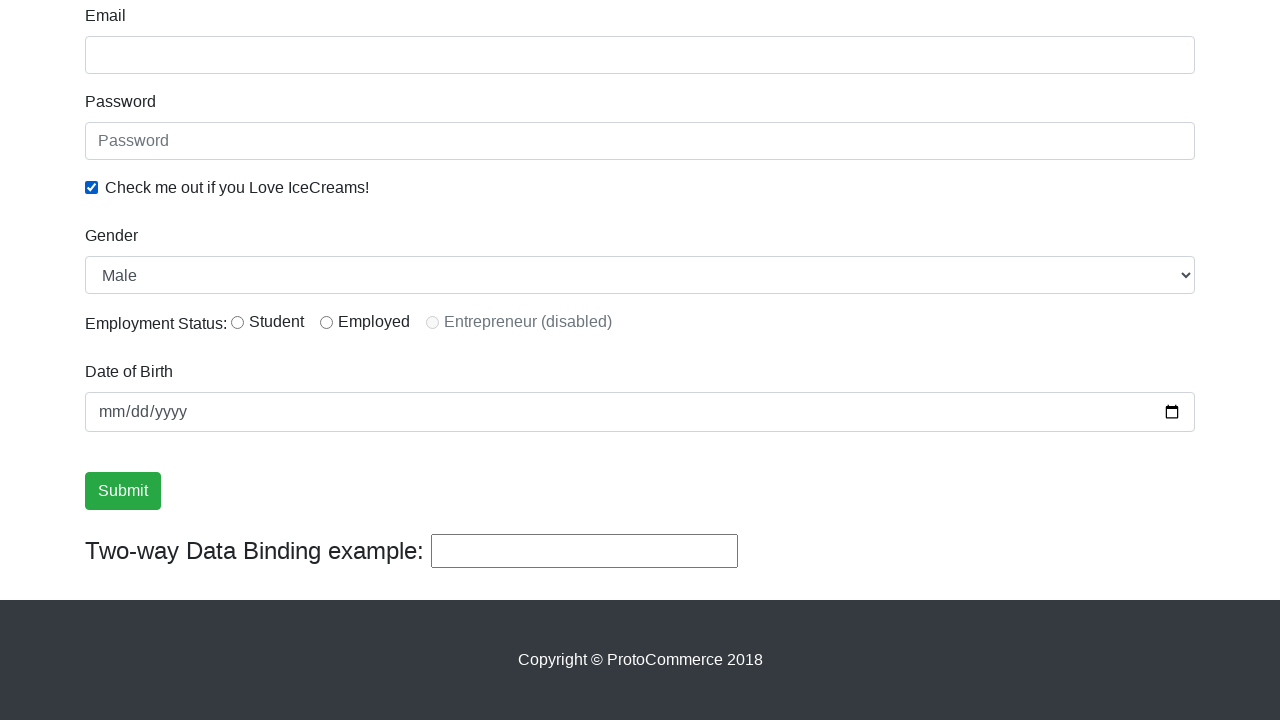

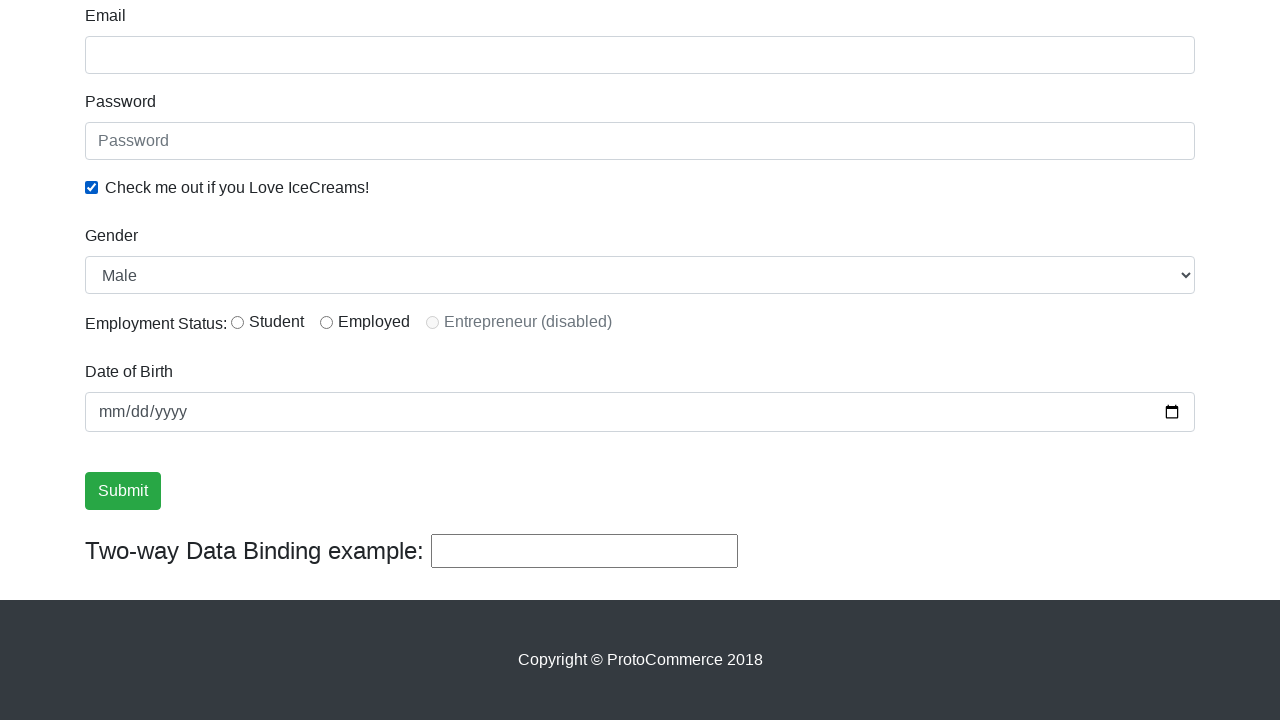